Navigates to Jenkins homepage and verifies the main heading contains "Jenkins".

Starting URL: https://www.jenkins.io/

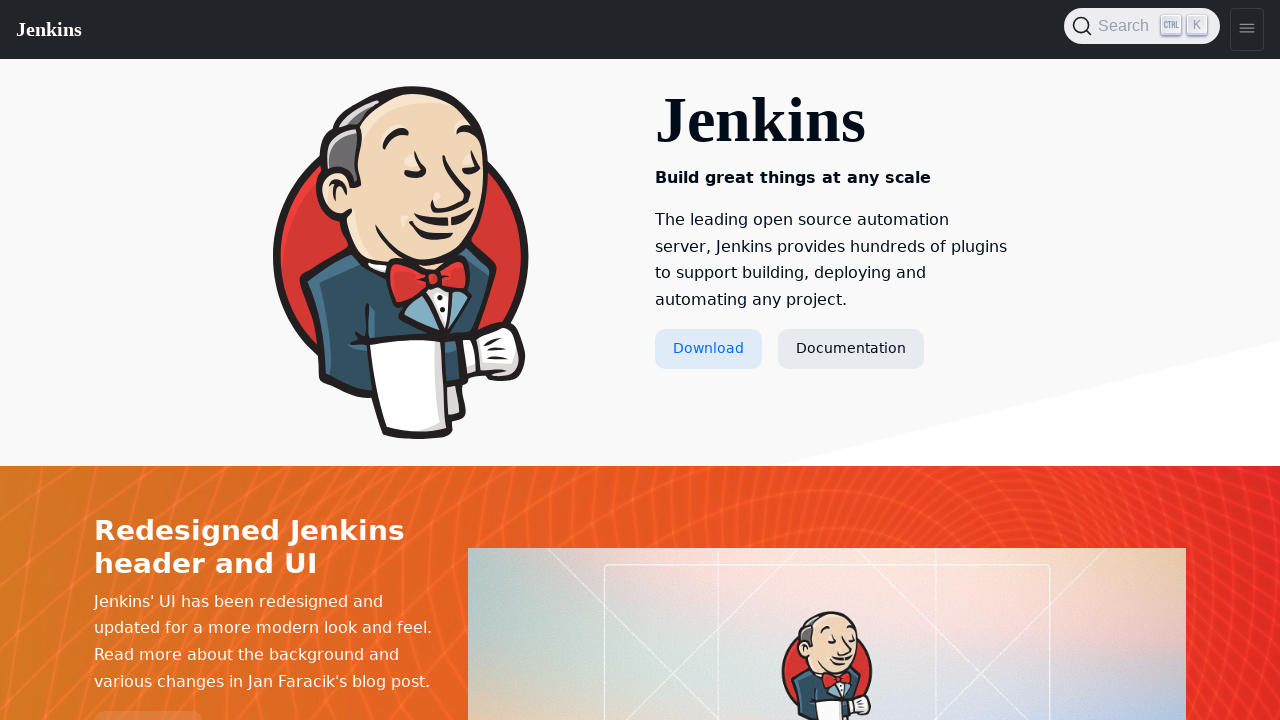

Waited for h1 heading to load on Jenkins homepage
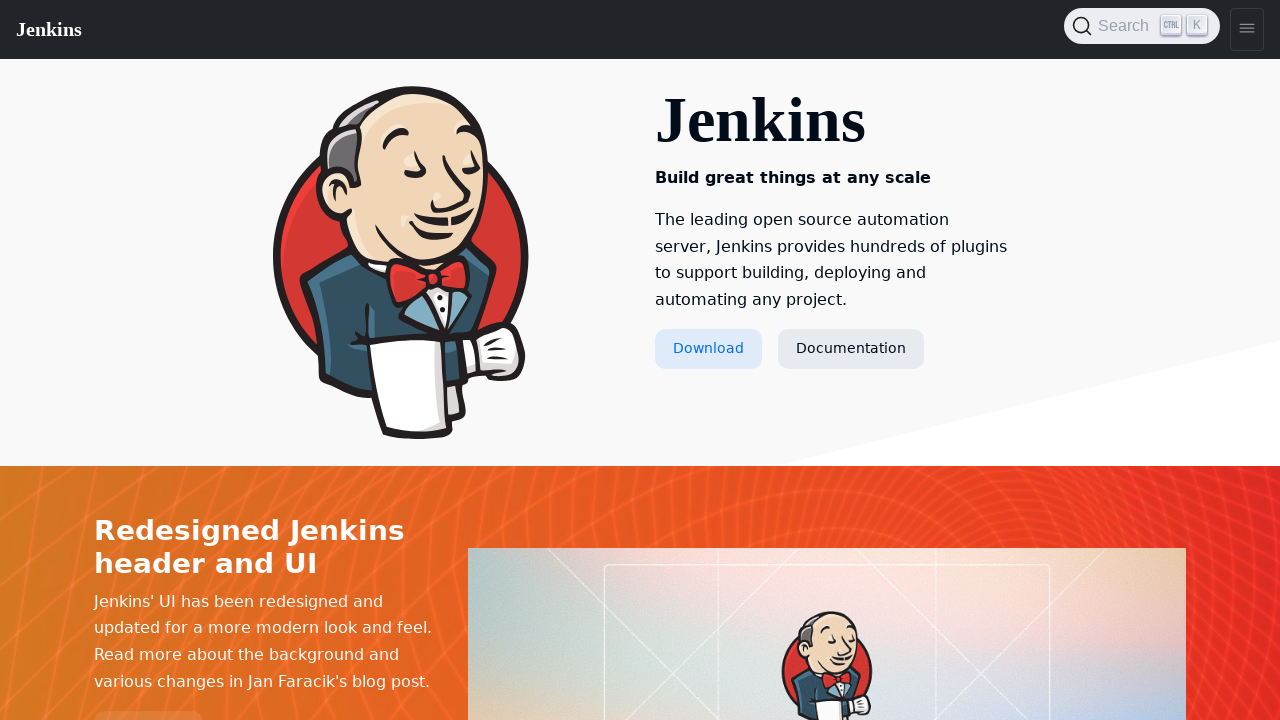

Retrieved h1 heading text content
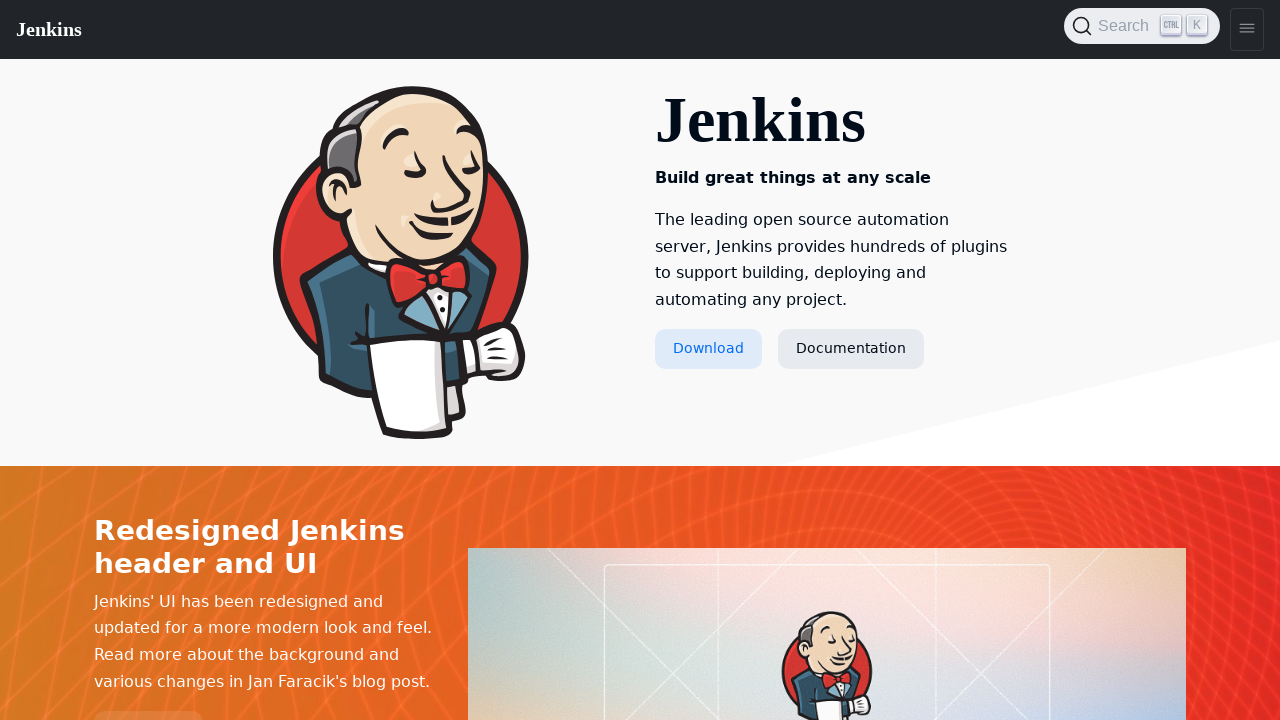

Verified that main heading contains 'Jenkins'
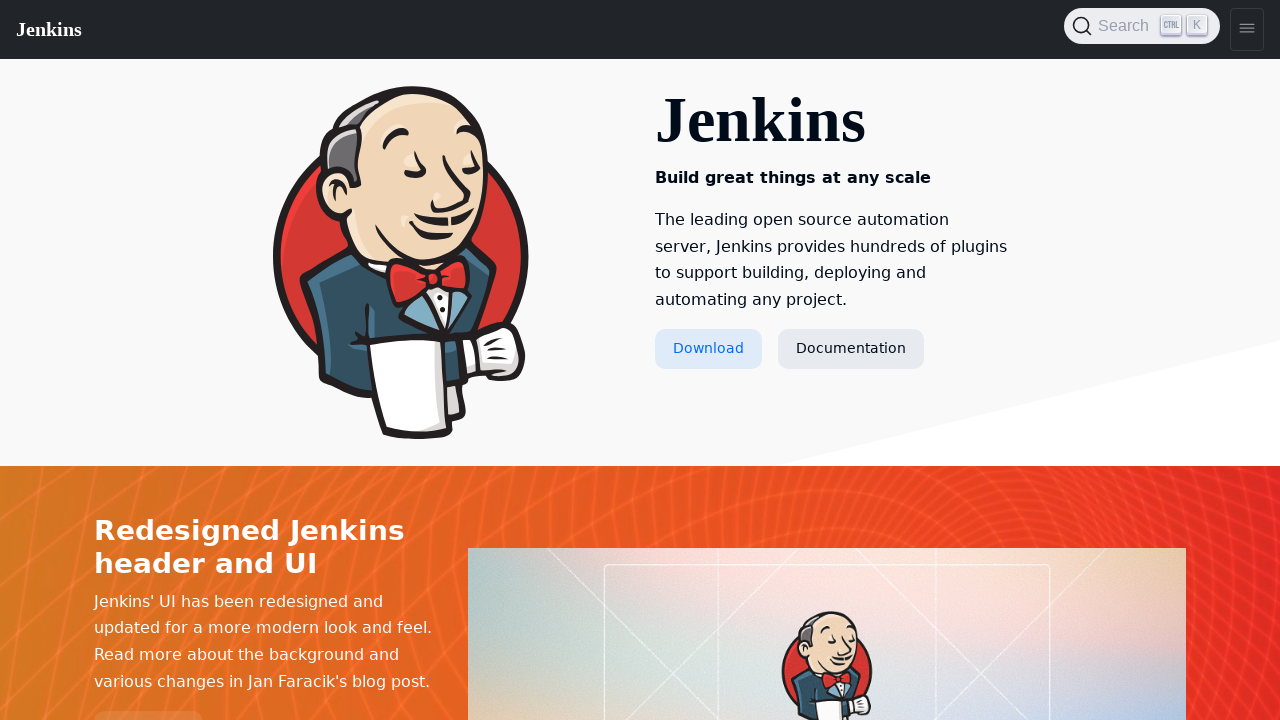

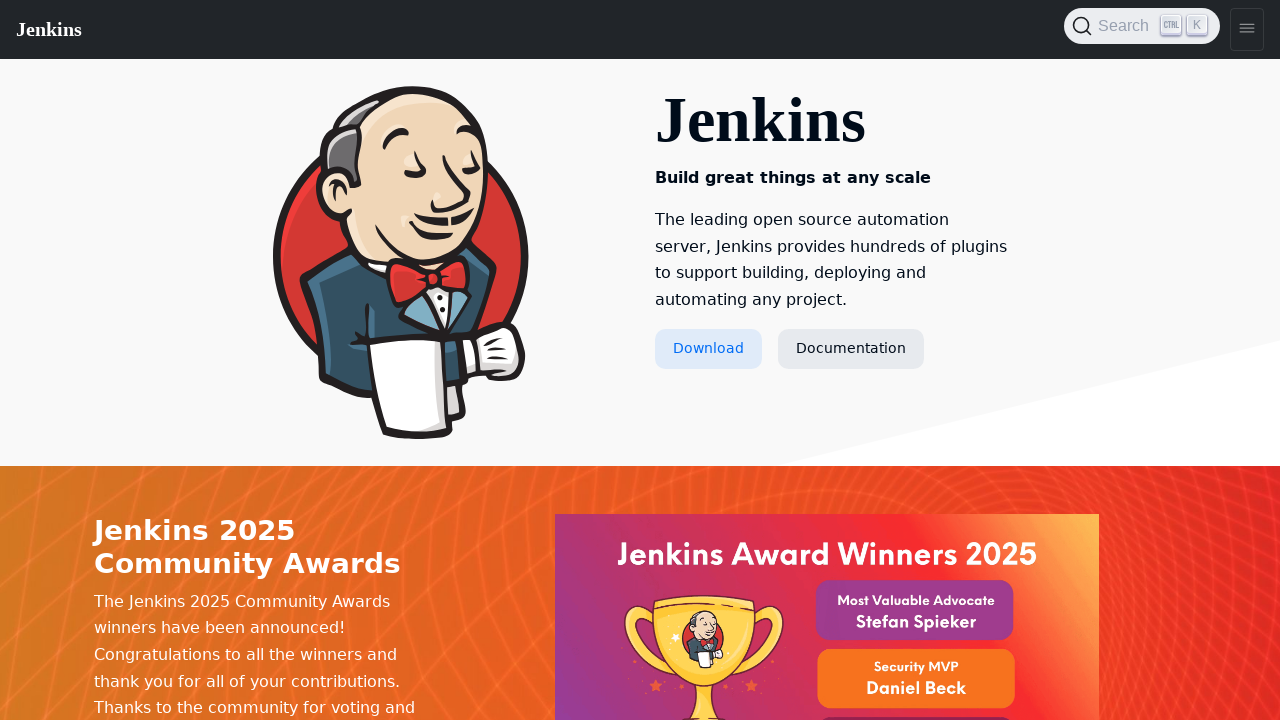